Tests JavaScript confirm dialog by clicking the confirm button, accepting it (OK), and verifying the result message.

Starting URL: https://the-internet.herokuapp.com/javascript_alerts

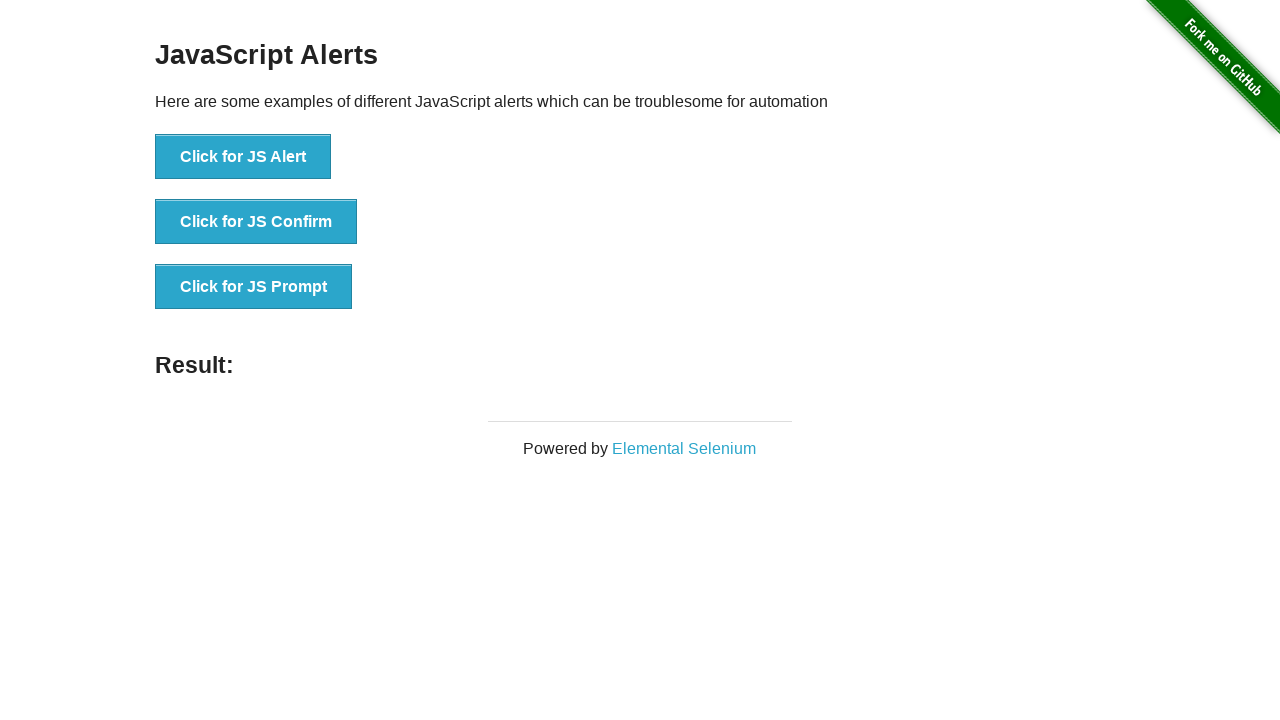

Set up dialog handler to accept confirm dialog
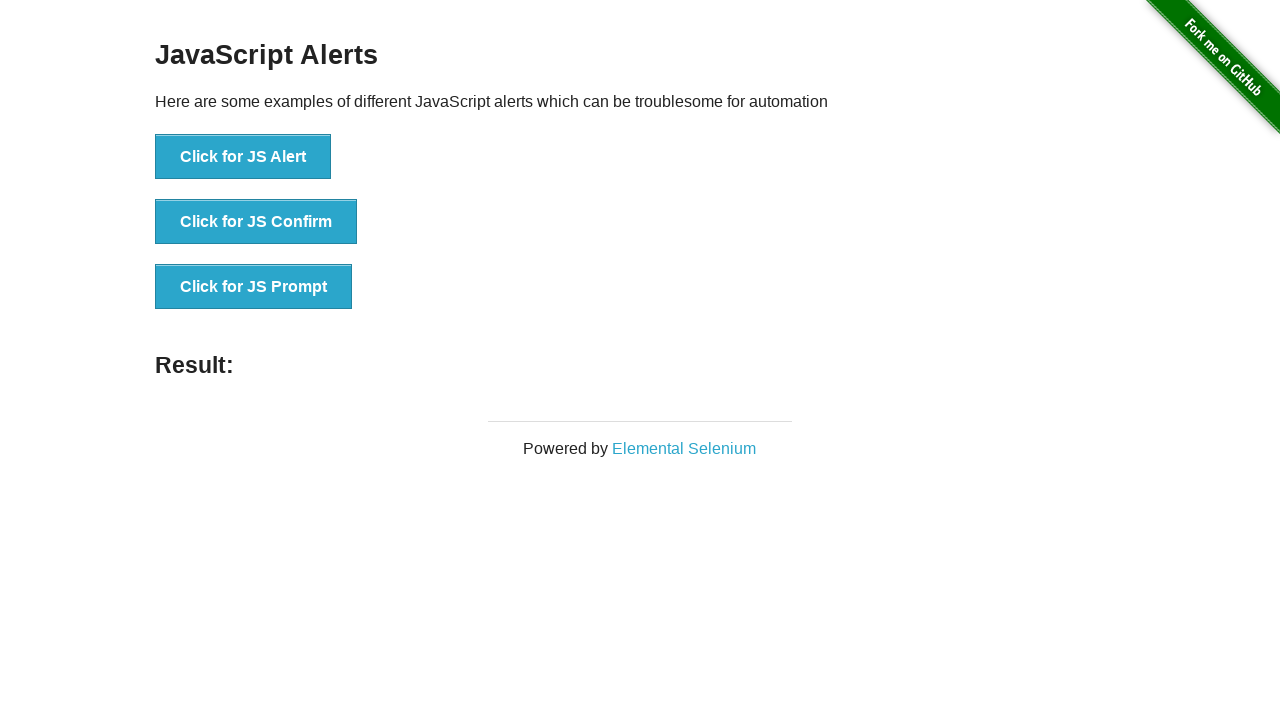

Clicked the JS Confirm button at (256, 222) on [onclick="jsConfirm()"]
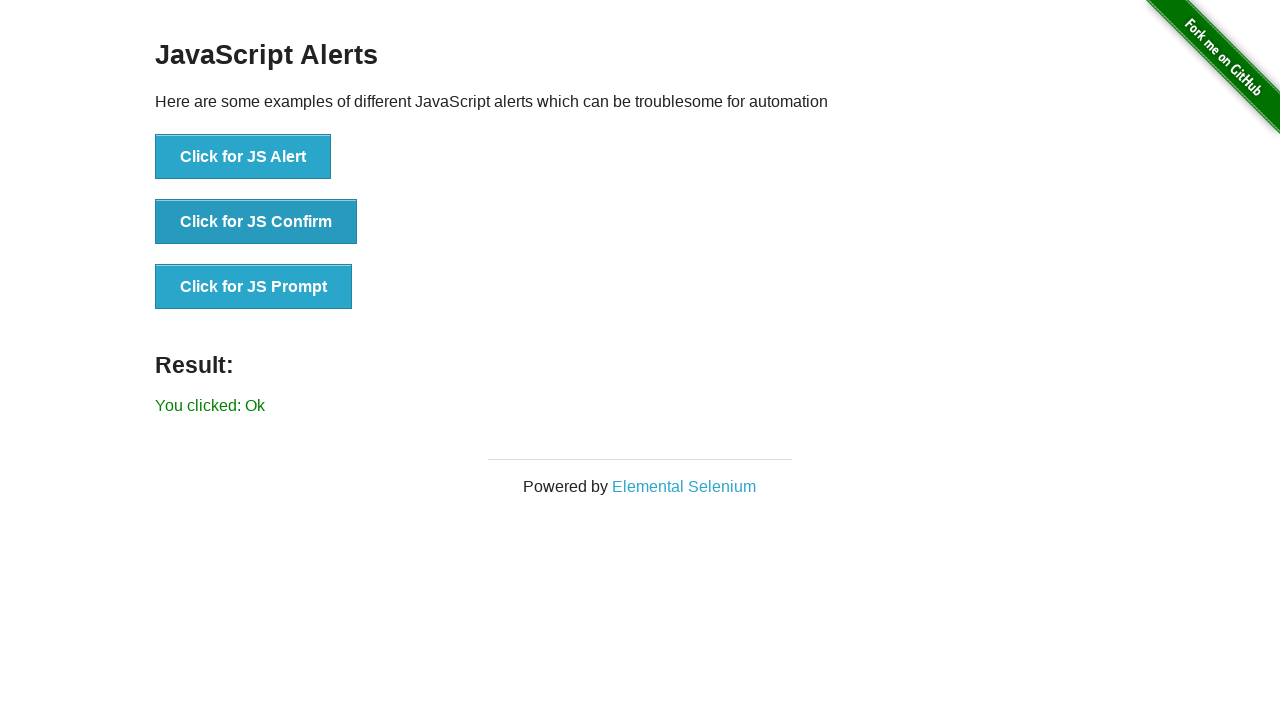

Result message element loaded
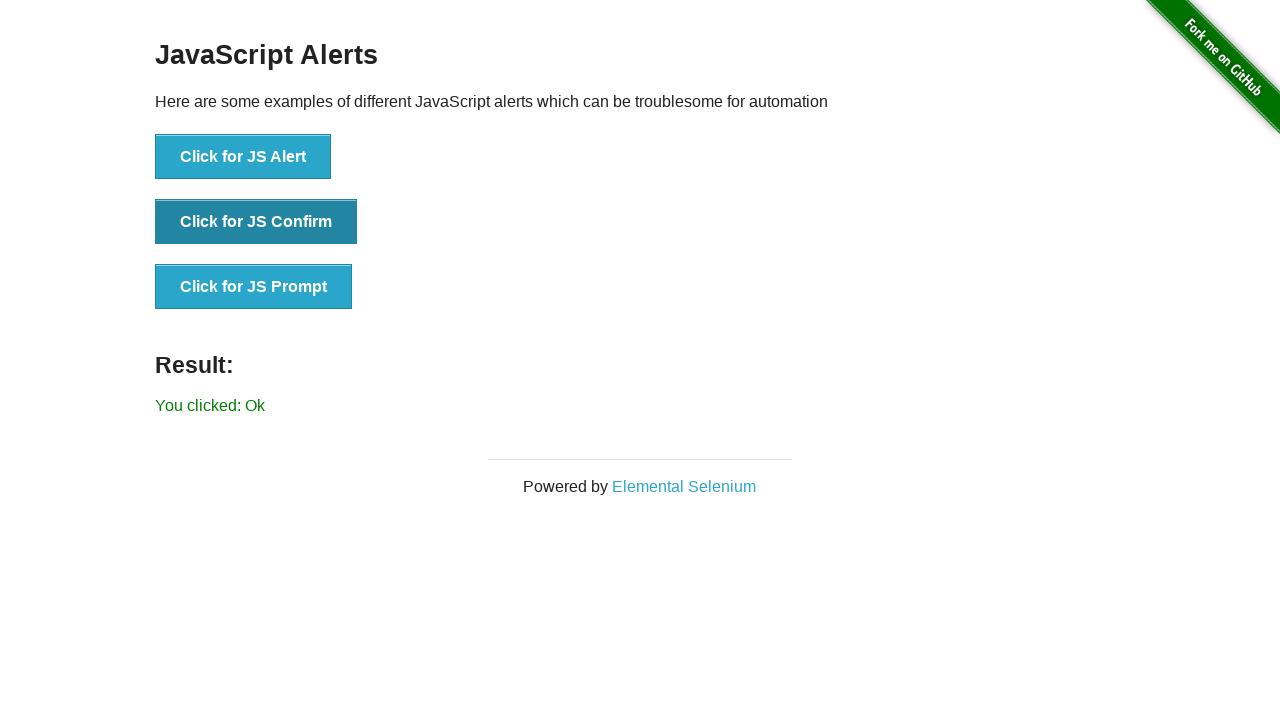

Verified result message shows 'You clicked: Ok'
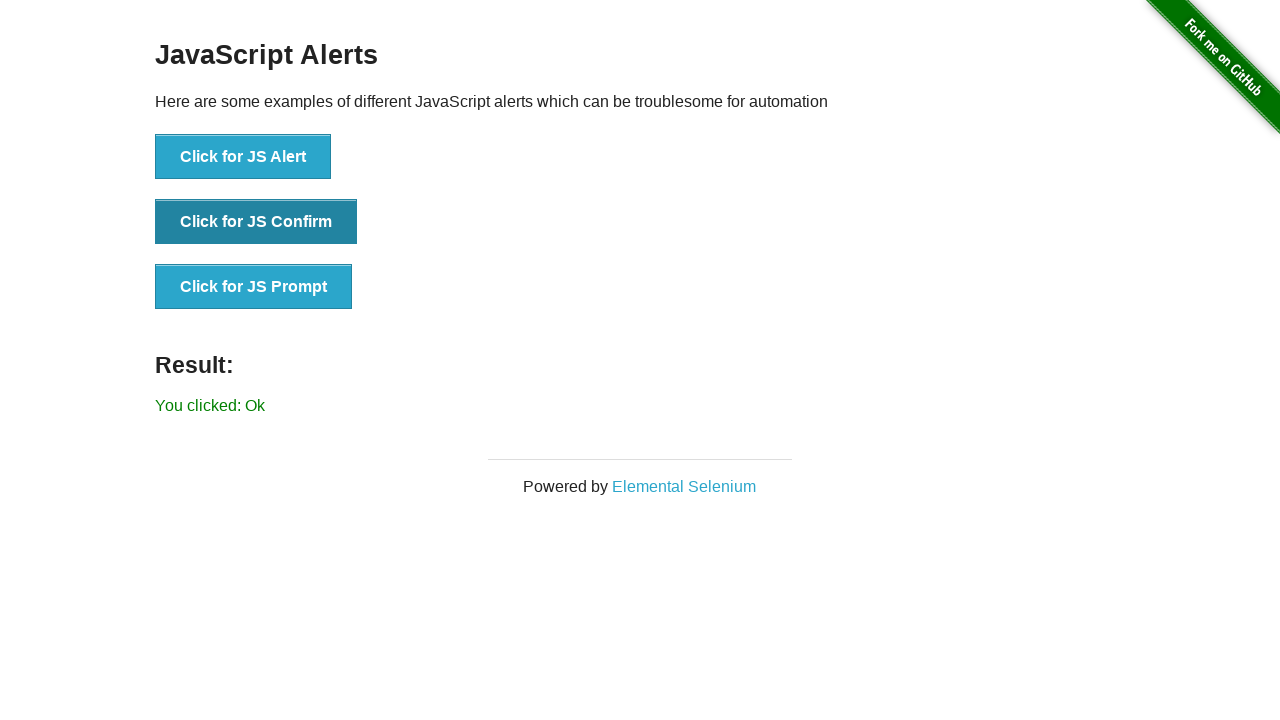

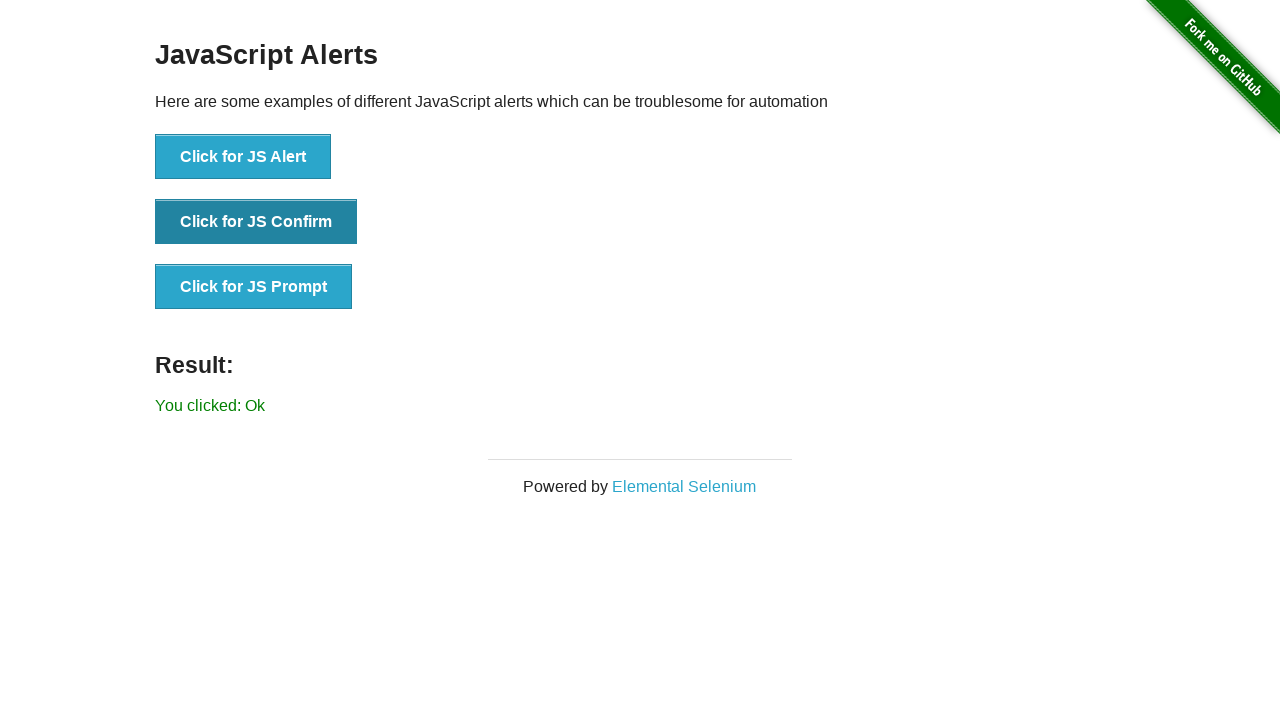